Tests filtering to display all items after applying other filters

Starting URL: https://demo.playwright.dev/todomvc

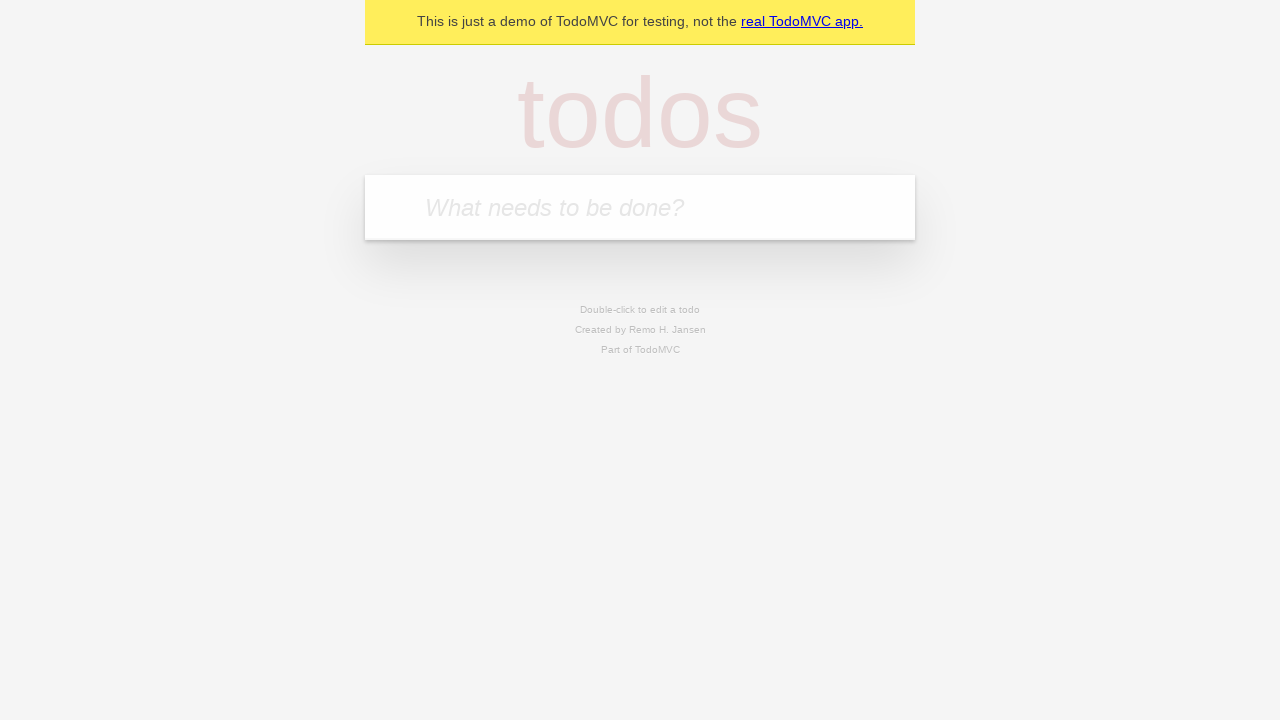

Filled todo input with 'buy some cheese' on internal:attr=[placeholder="What needs to be done?"i]
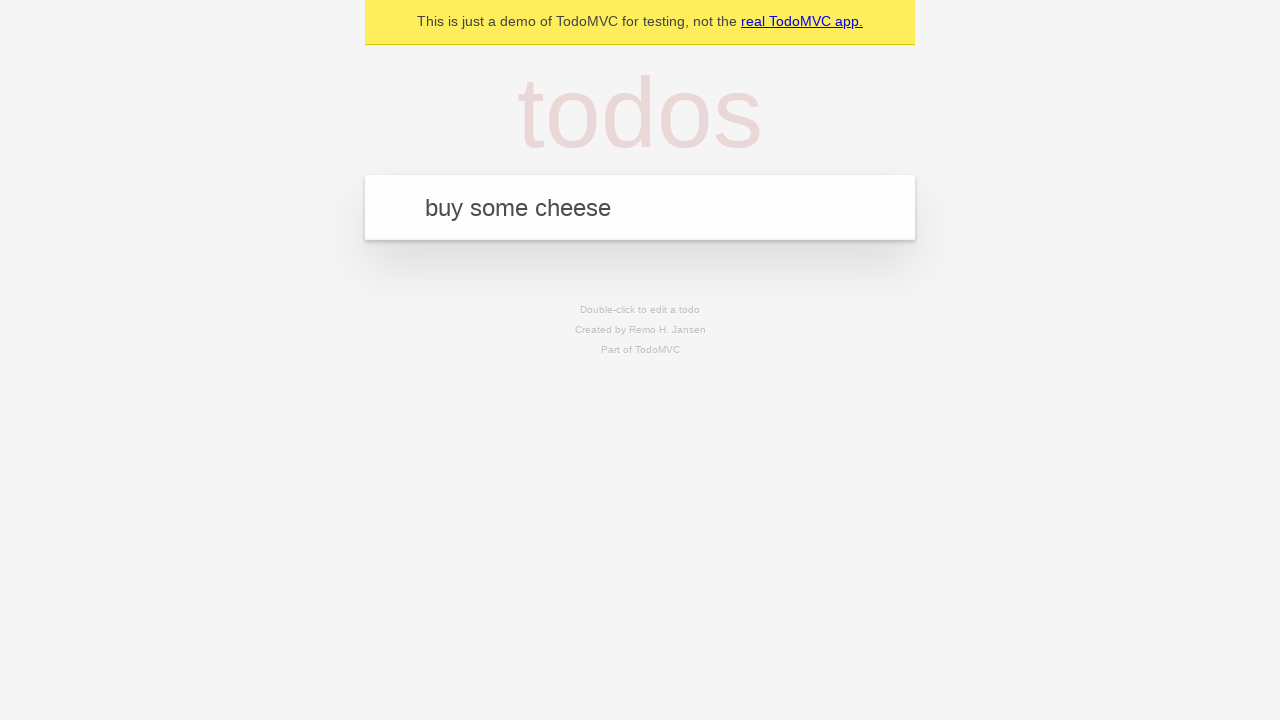

Pressed Enter to create todo 'buy some cheese' on internal:attr=[placeholder="What needs to be done?"i]
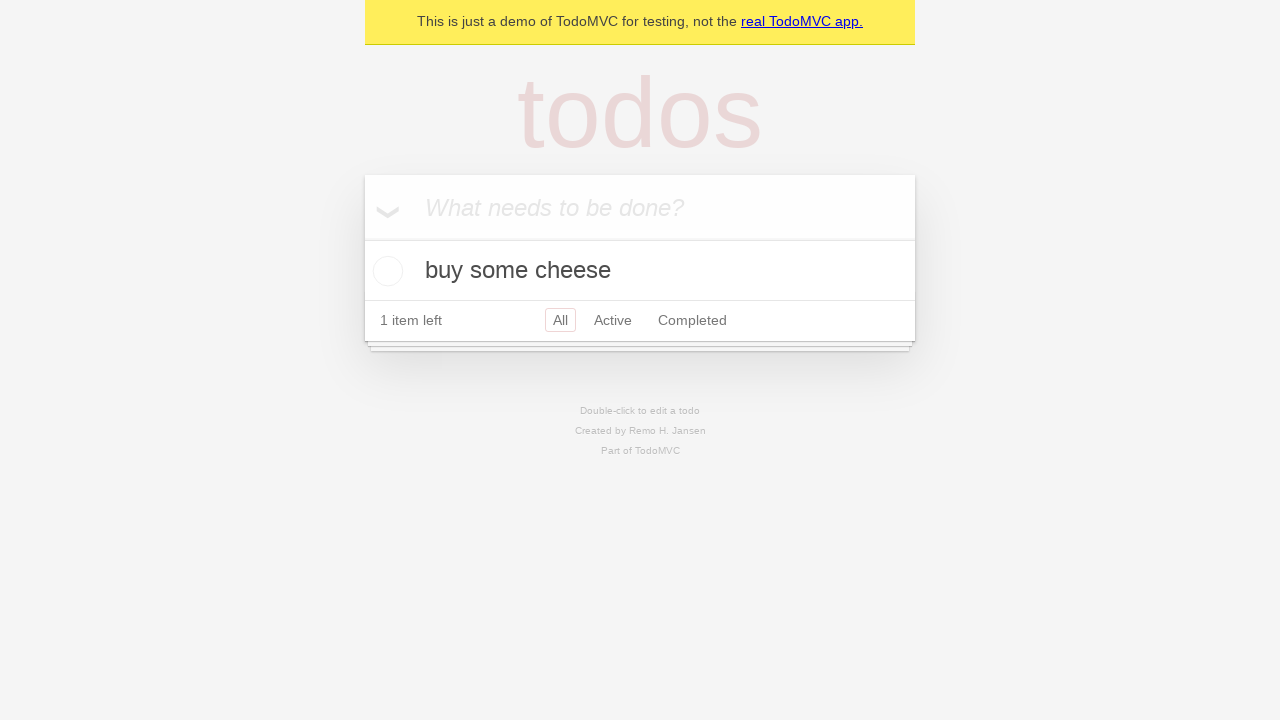

Filled todo input with 'feed the cat' on internal:attr=[placeholder="What needs to be done?"i]
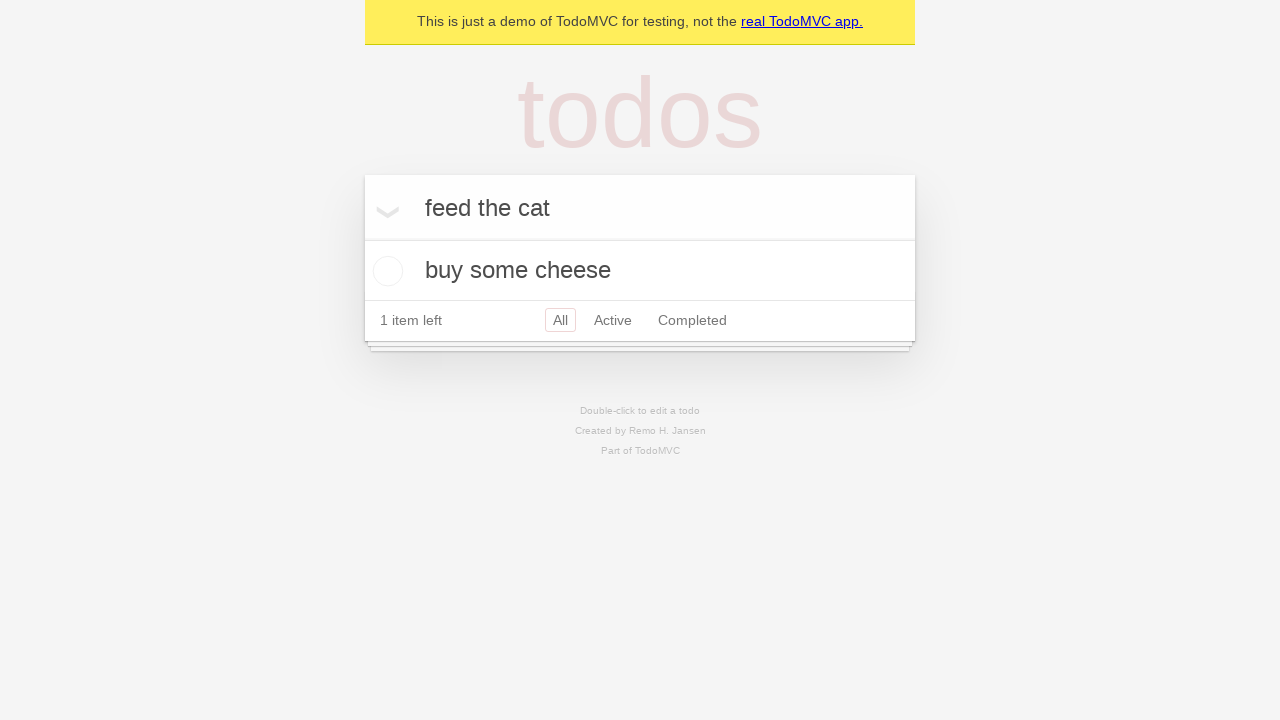

Pressed Enter to create todo 'feed the cat' on internal:attr=[placeholder="What needs to be done?"i]
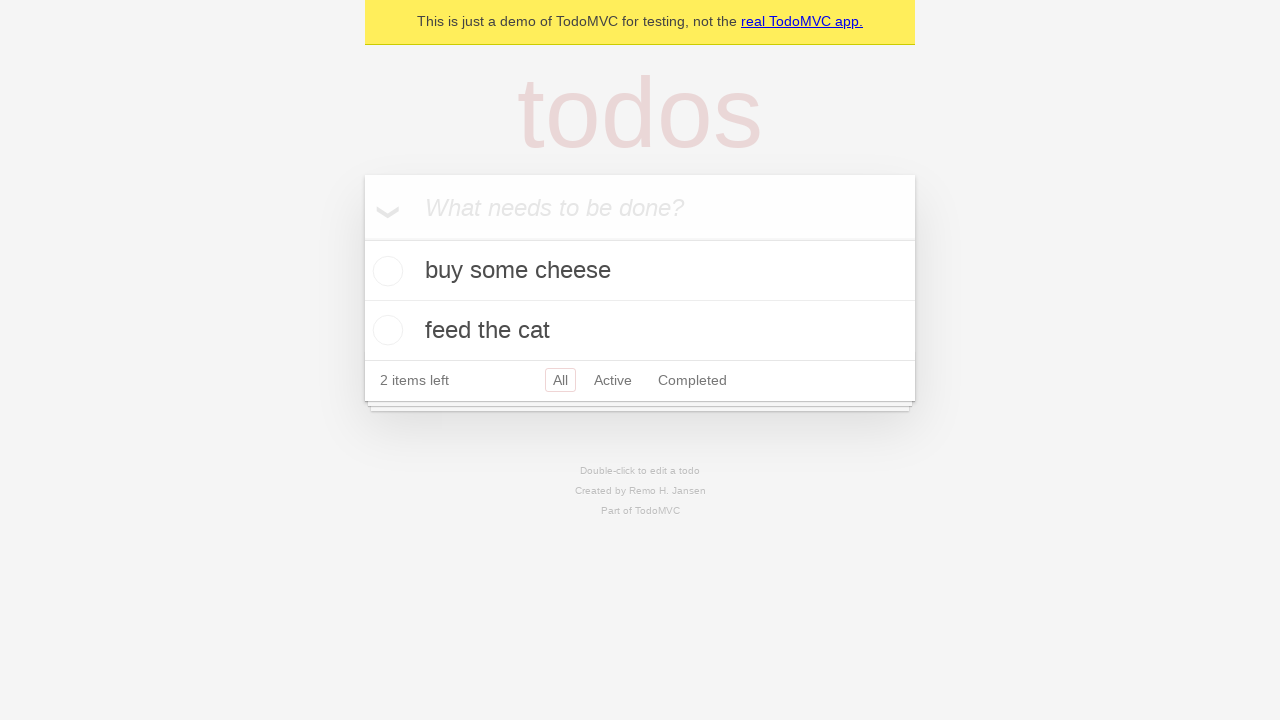

Filled todo input with 'book a doctors appointment' on internal:attr=[placeholder="What needs to be done?"i]
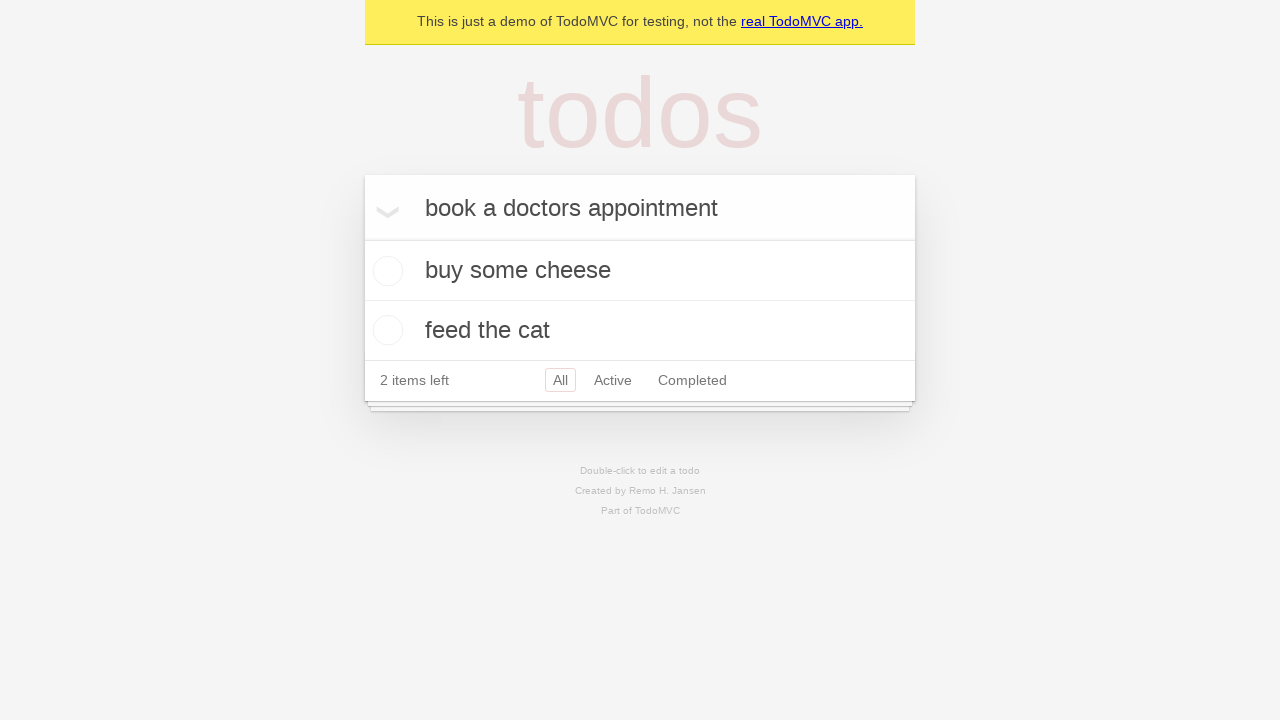

Pressed Enter to create todo 'book a doctors appointment' on internal:attr=[placeholder="What needs to be done?"i]
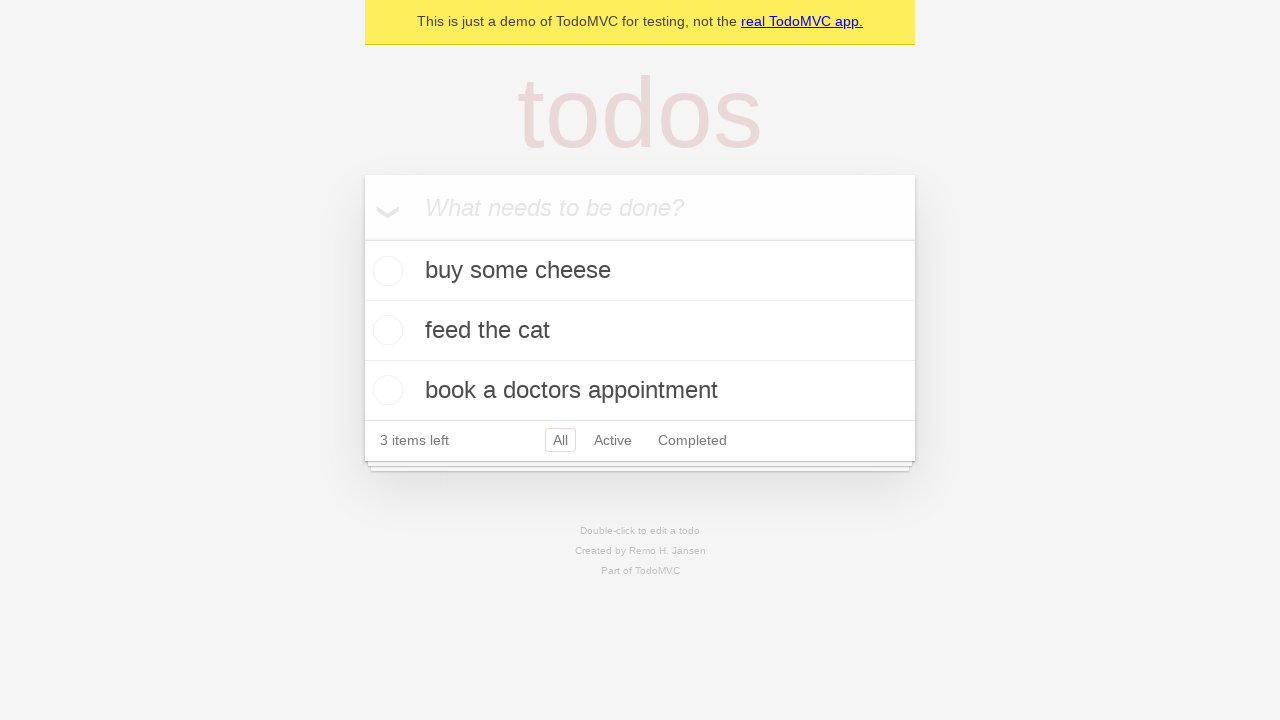

Waited for all 3 todos to be created
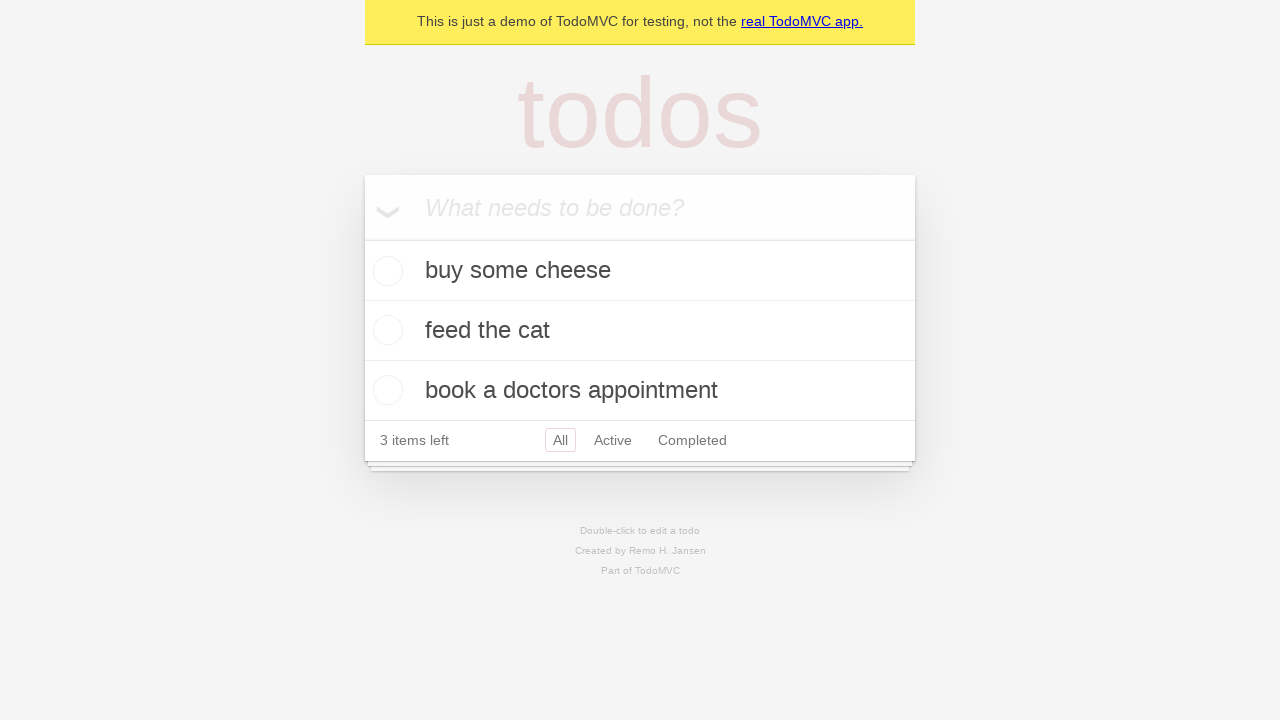

Checked the second todo item at (385, 330) on internal:testid=[data-testid="todo-item"s] >> nth=1 >> internal:role=checkbox
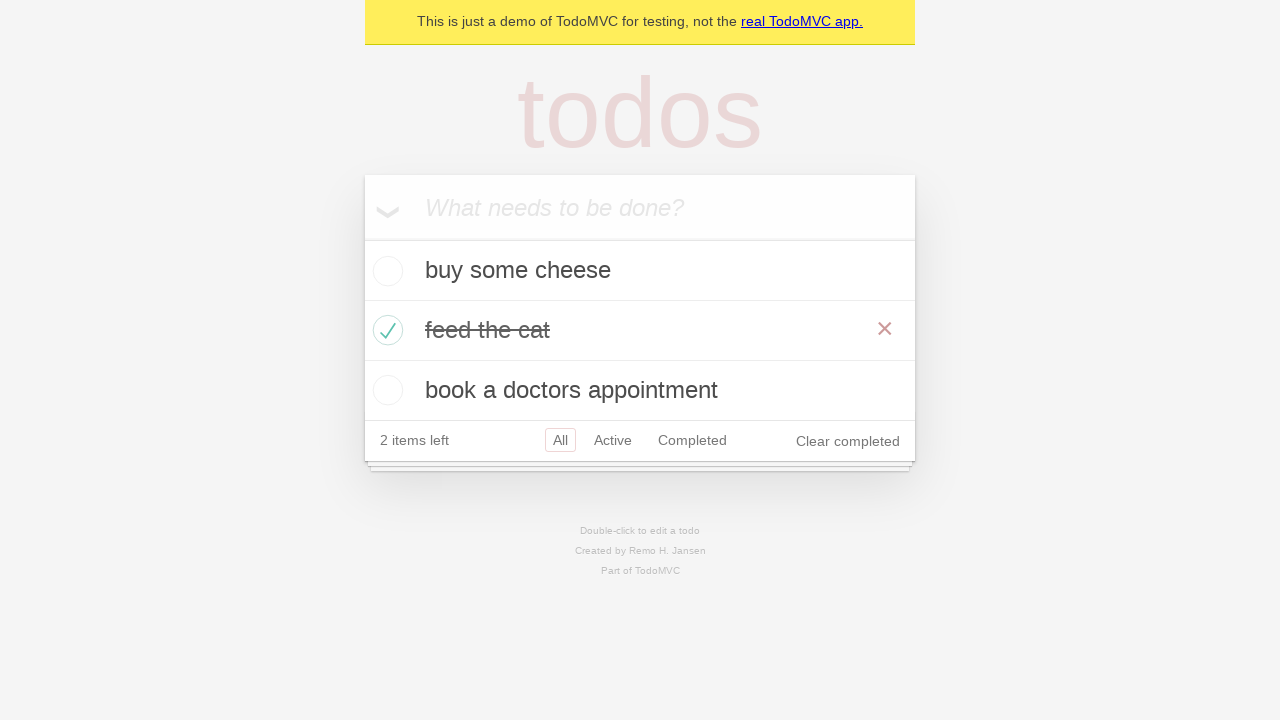

Clicked Active filter at (613, 440) on internal:role=link[name="Active"i]
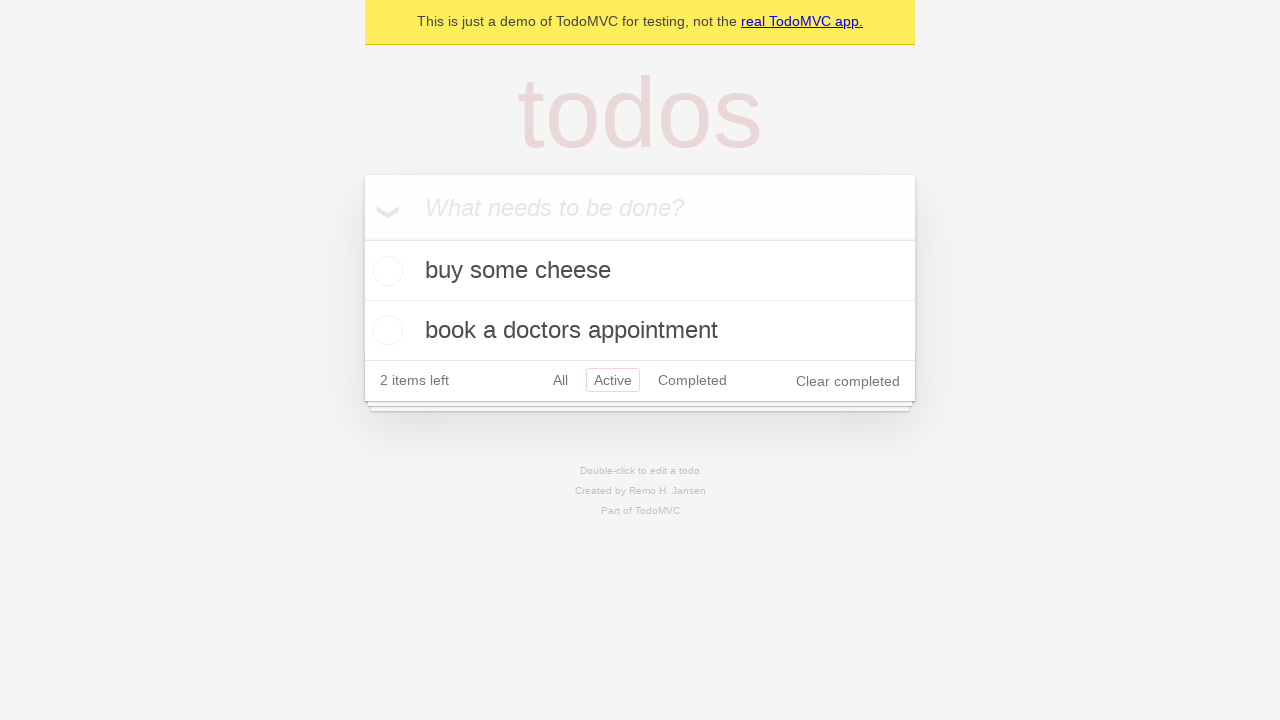

Clicked Completed filter at (692, 380) on internal:role=link[name="Completed"i]
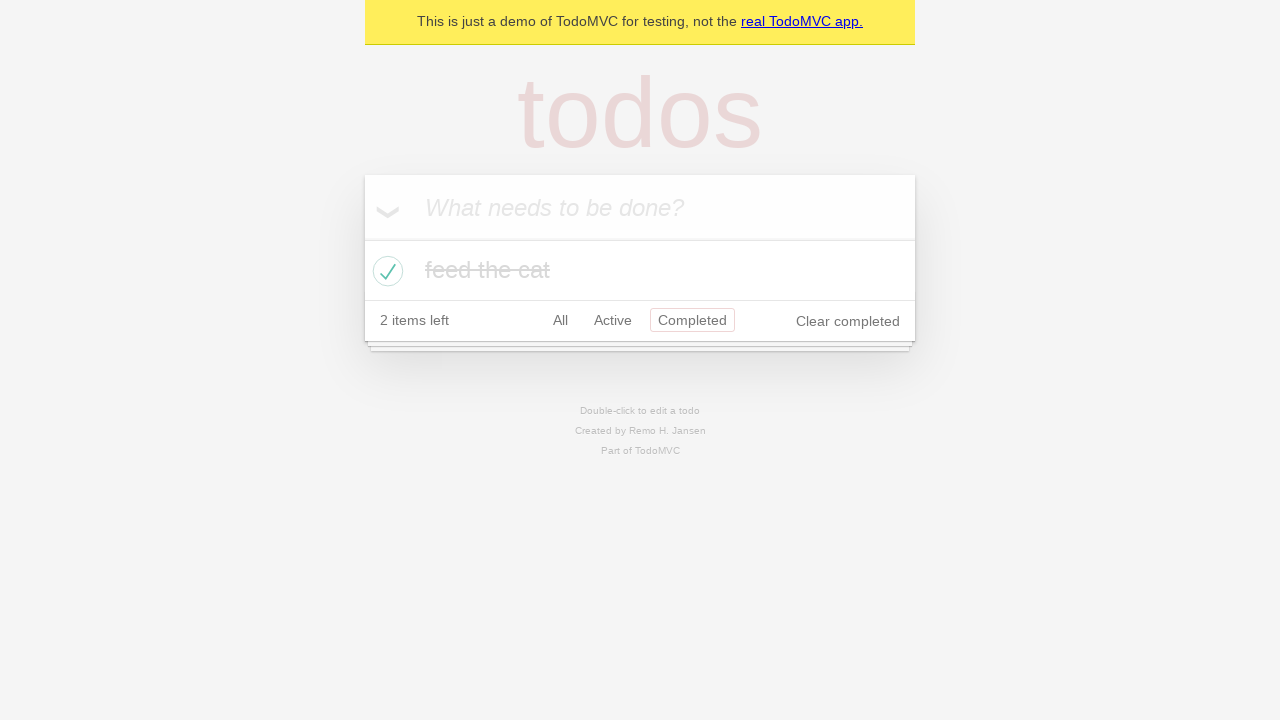

Clicked All filter to display all items at (560, 320) on internal:role=link[name="All"i]
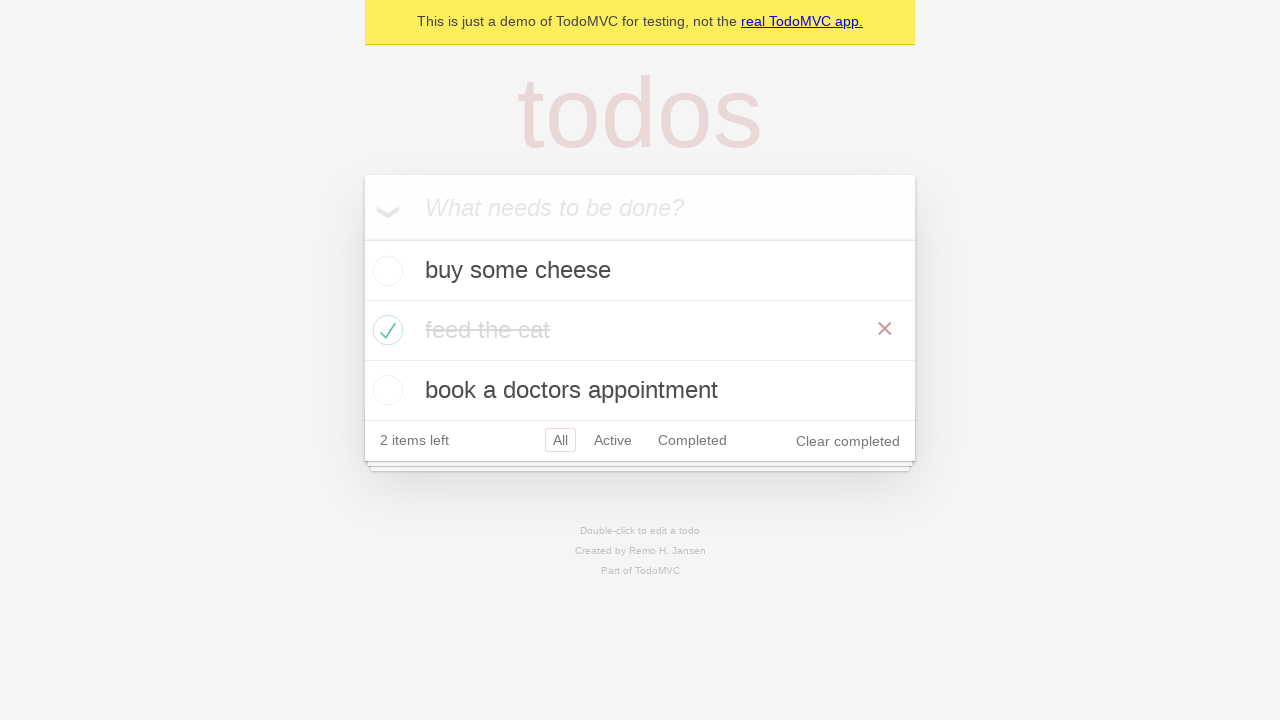

Verified all 3 items are displayed after applying All filter
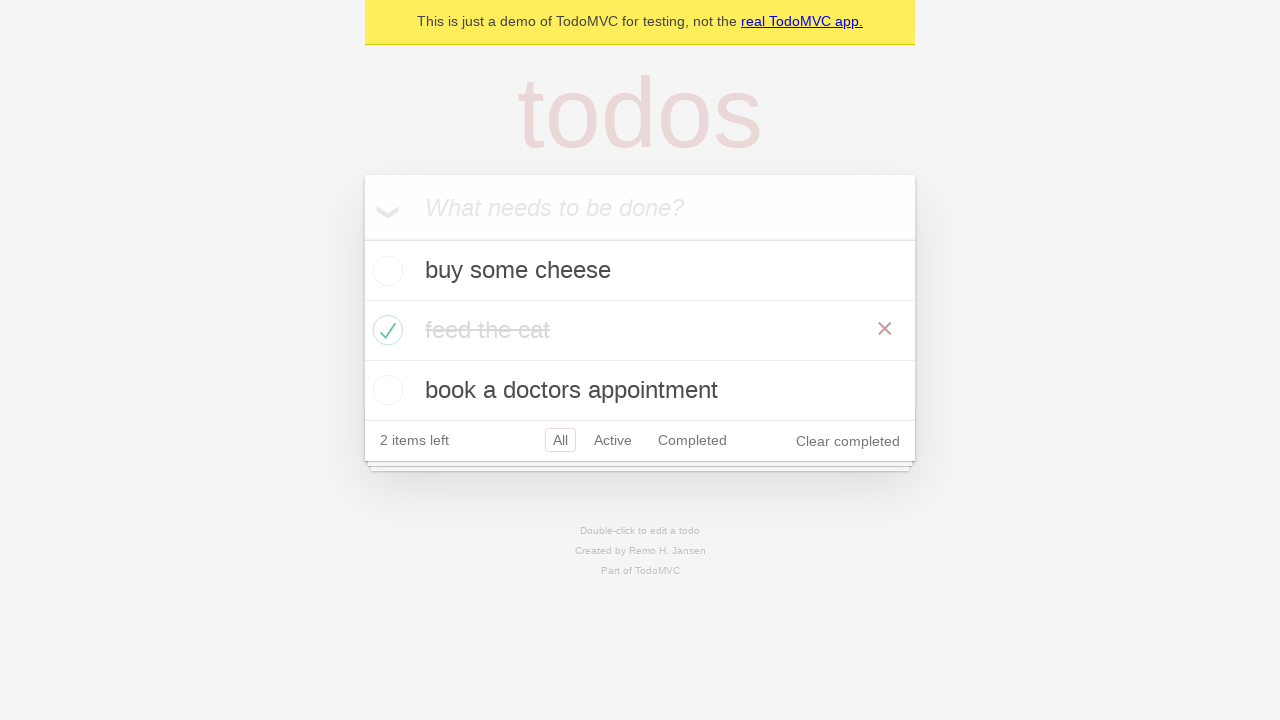

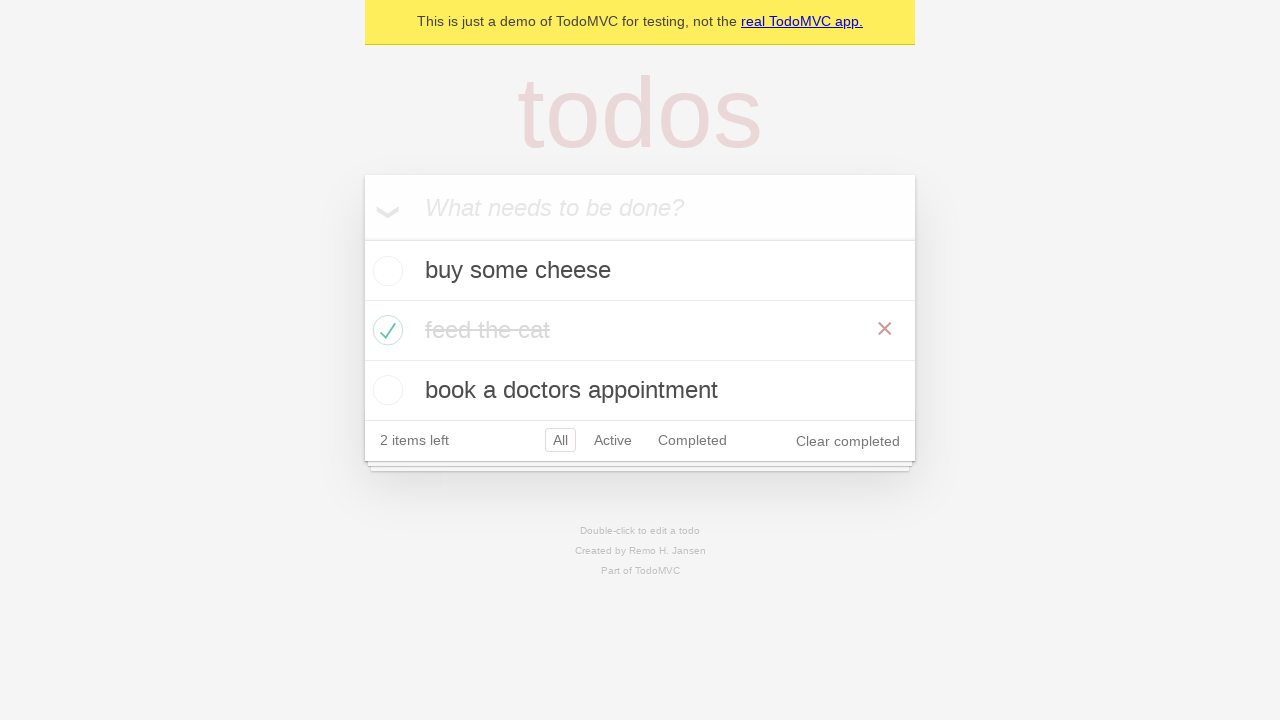